Tests drag and drop functionality on jQuery UI demo page by dragging an element from source to destination and verifying the drop was successful

Starting URL: http://jqueryui.com/droppable/

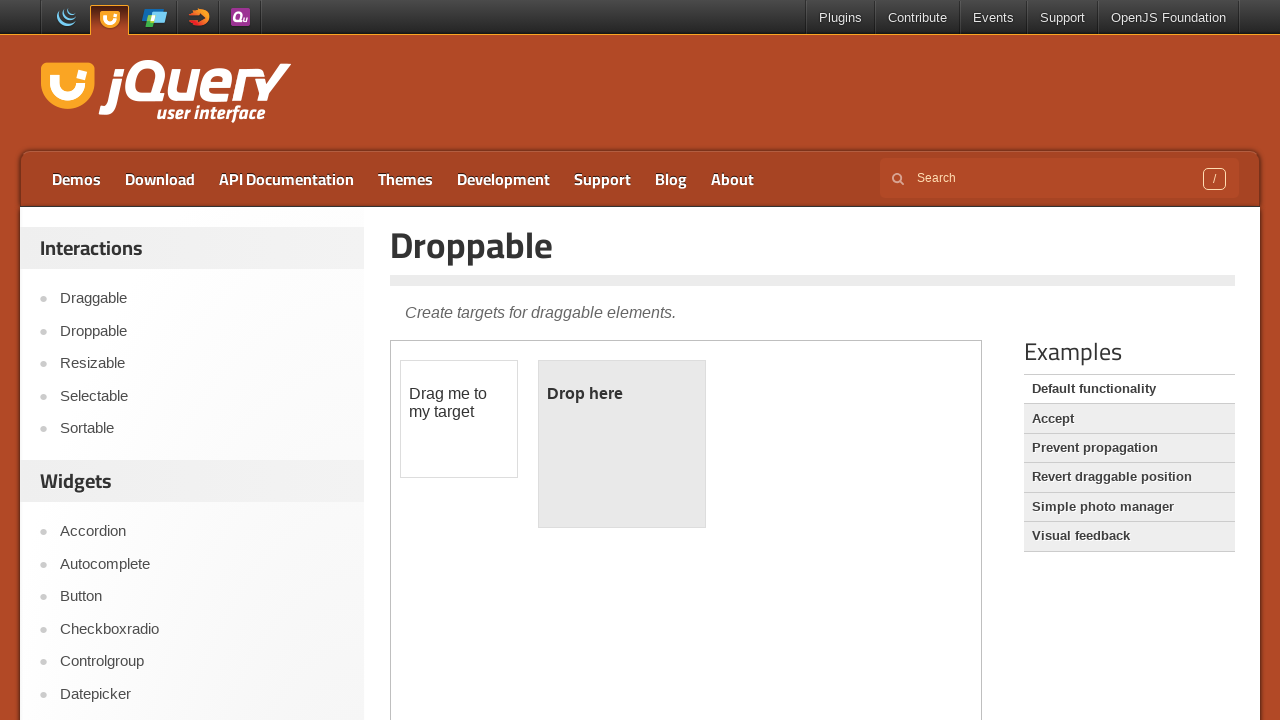

Located the demo iframe
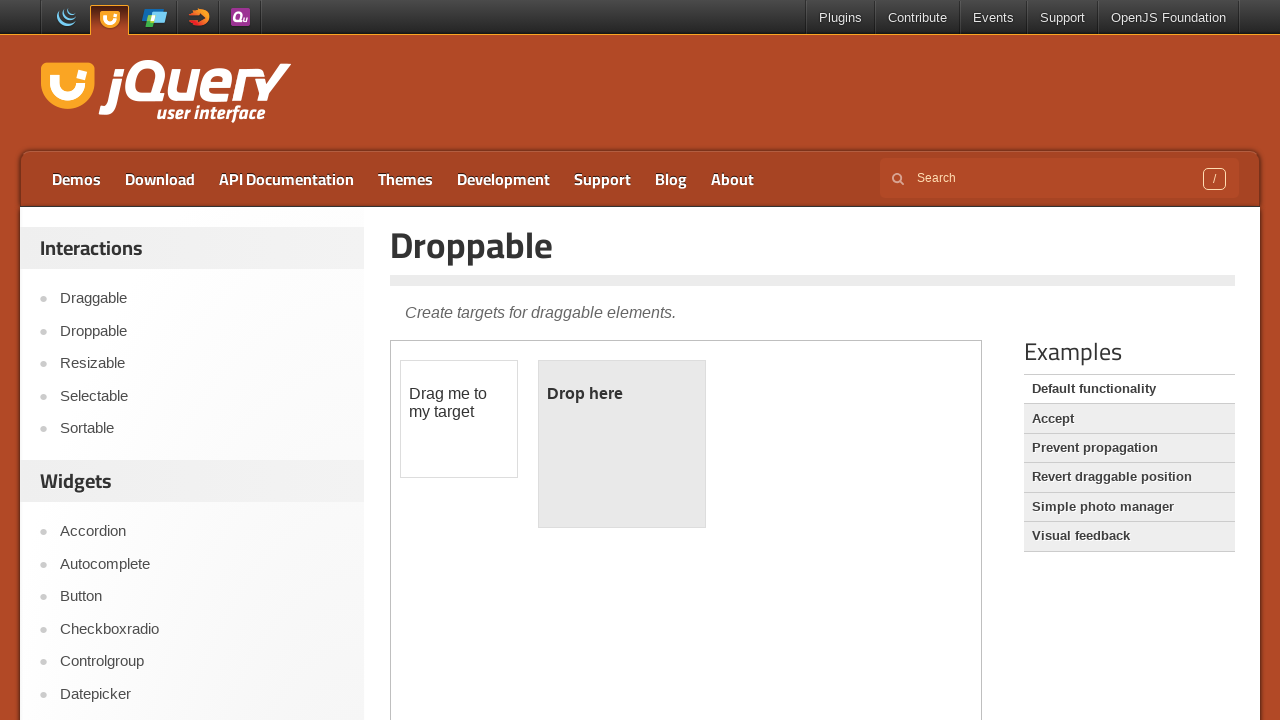

Located the draggable source element
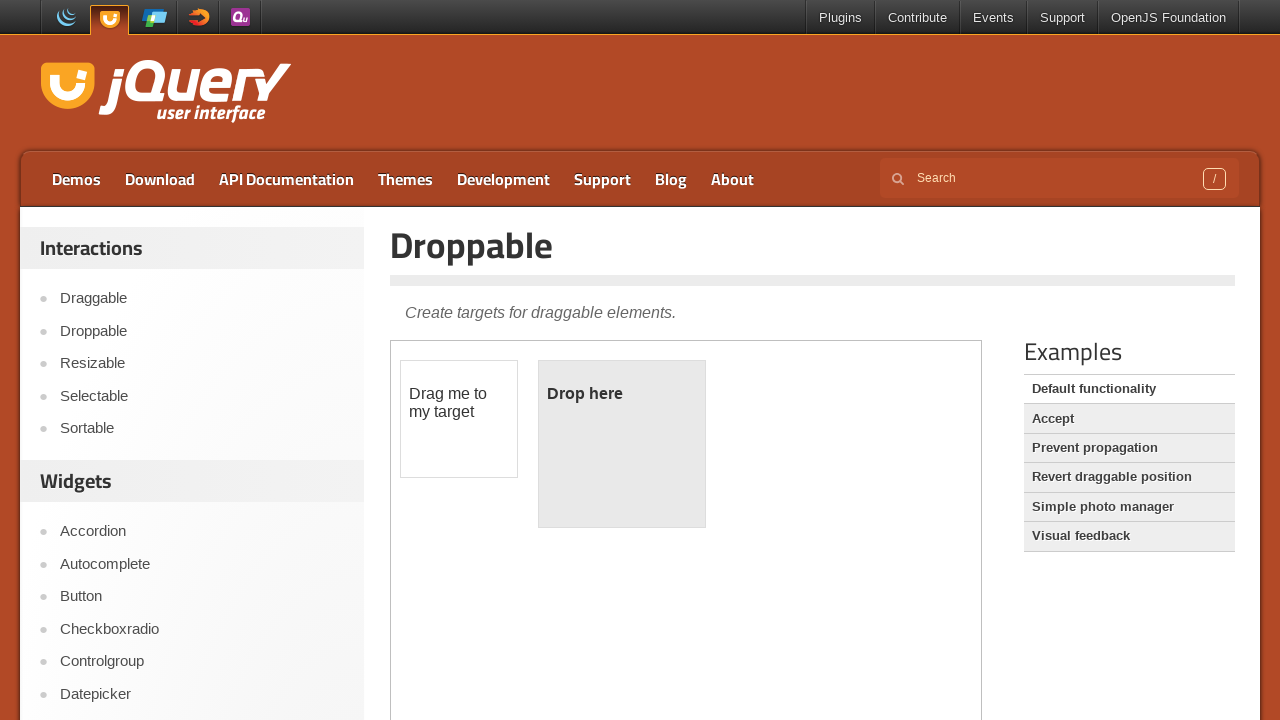

Located the droppable destination element
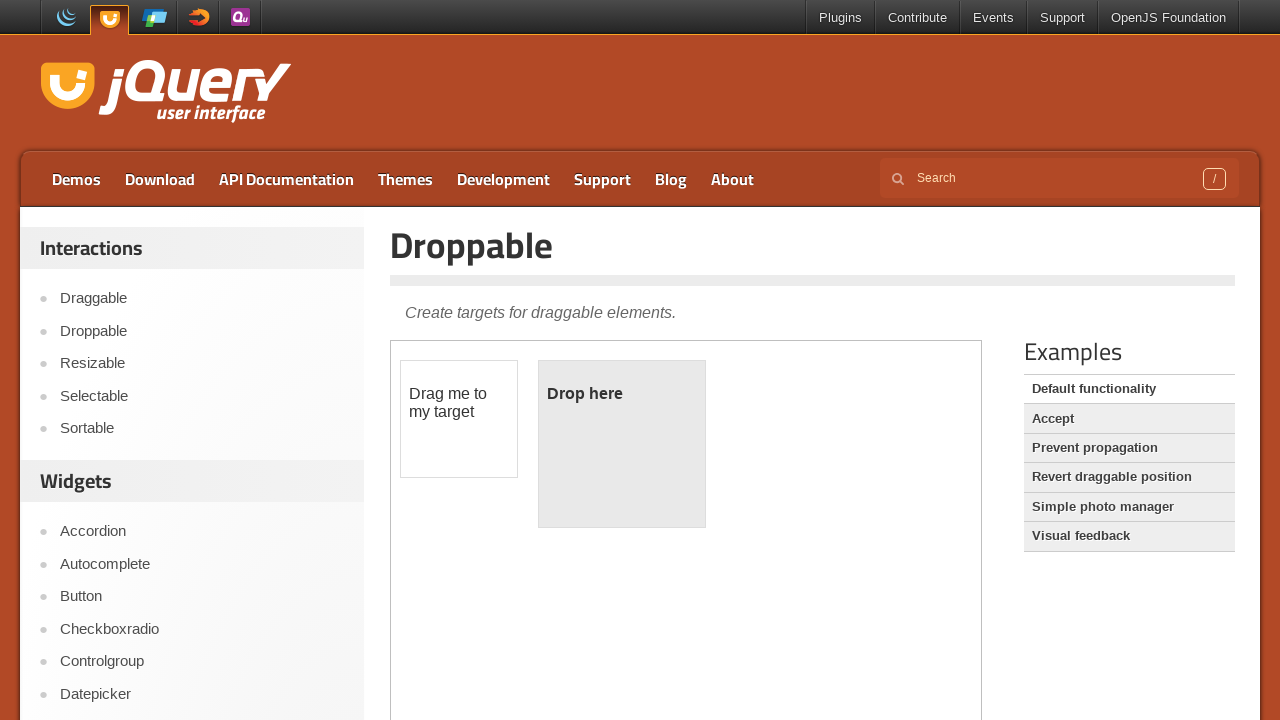

Dragged source element to destination element at (622, 444)
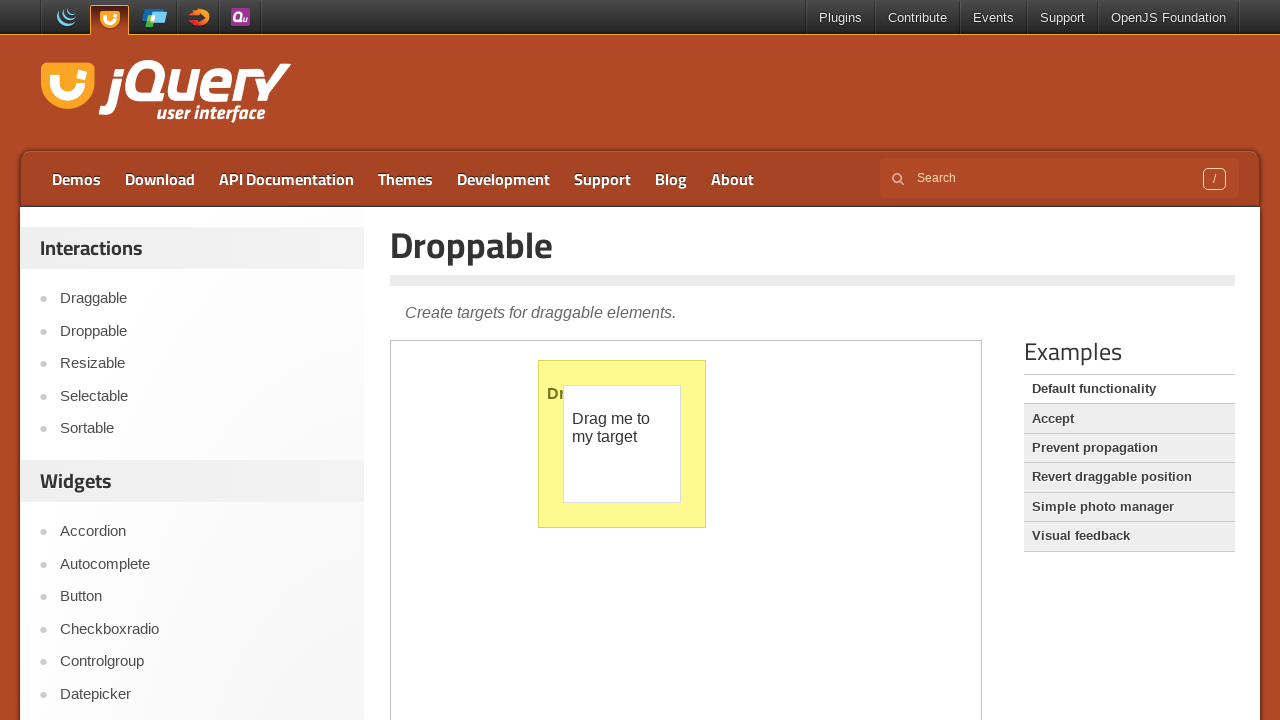

Retrieved the dropped element text content
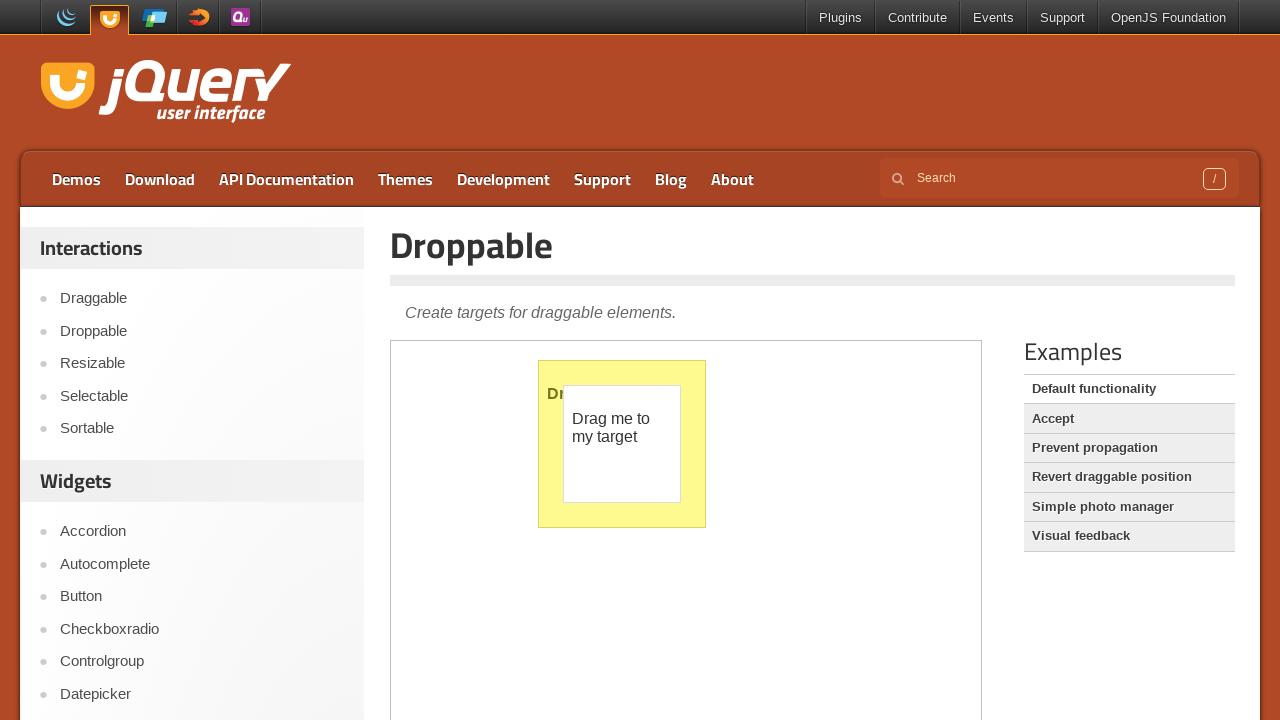

Verified drop was successful - text displays 'Dropped!'
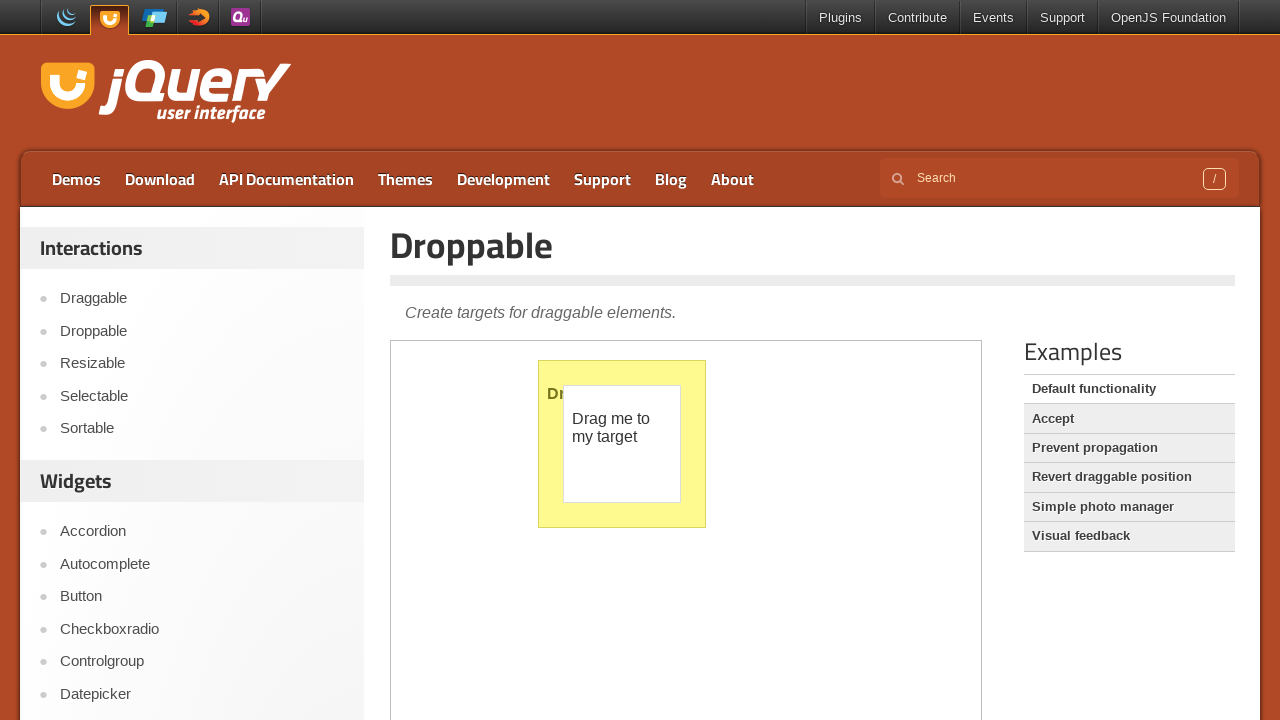

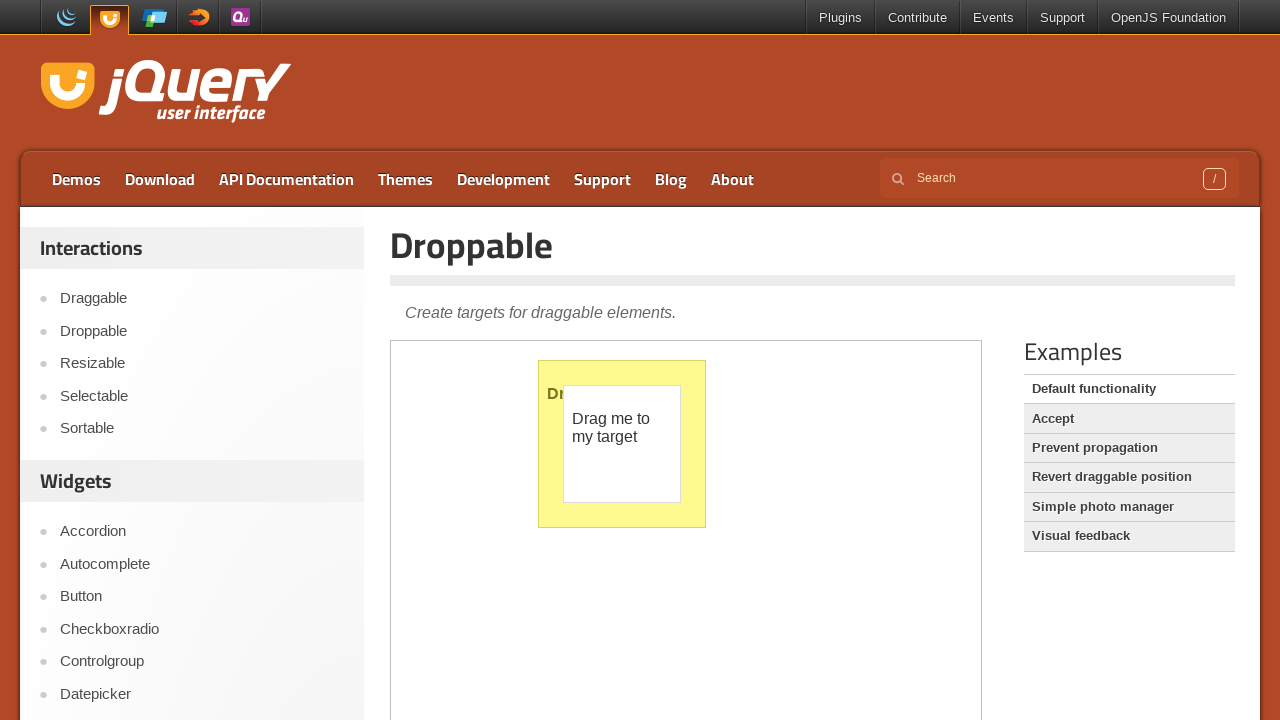